Tests an EMI (Equated Monthly Installment) calculator by adjusting loan amount, interest rate, and loan tenure sliders using drag and drop interactions

Starting URL: https://emicalculator.net/

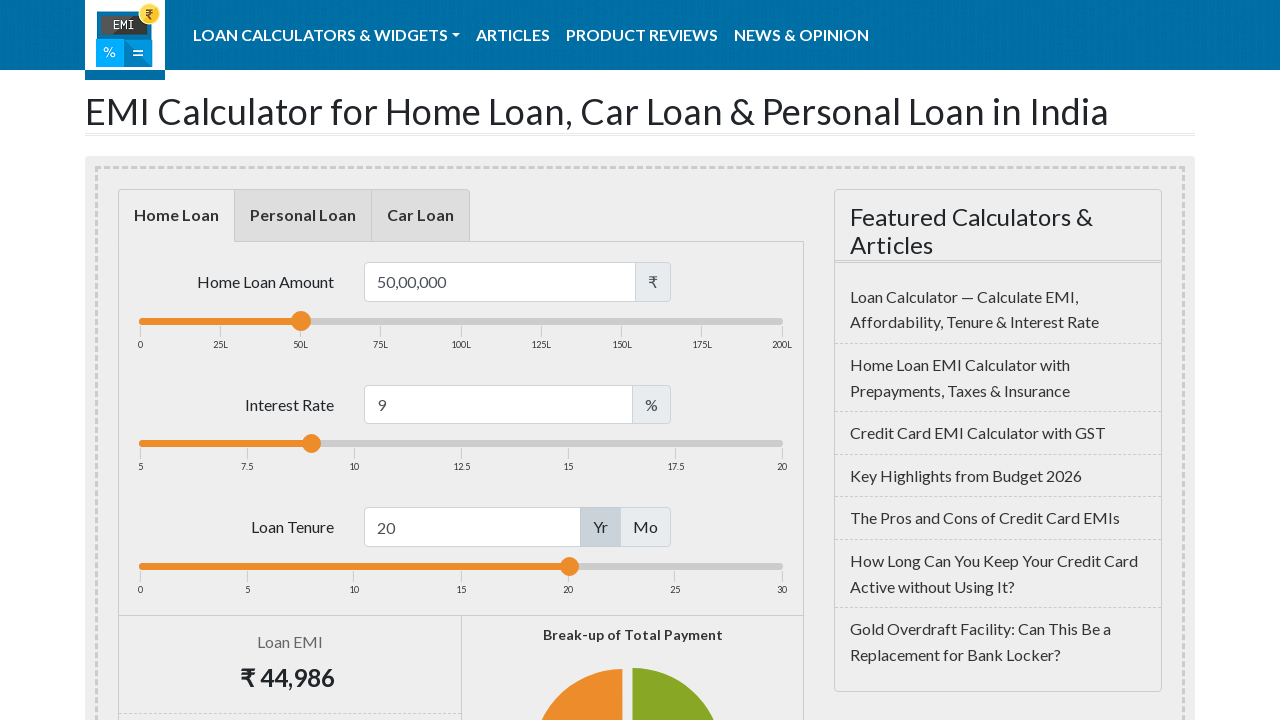

Located loan amount slider element
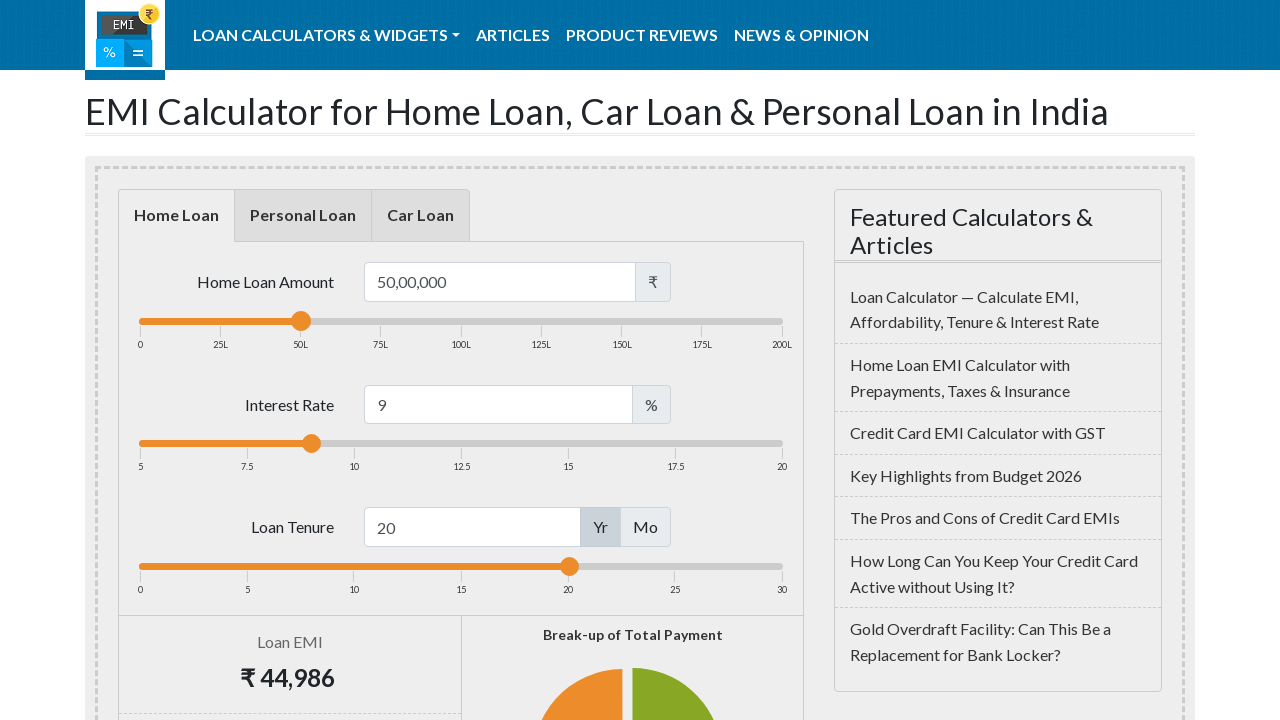

Located interest rate slider element
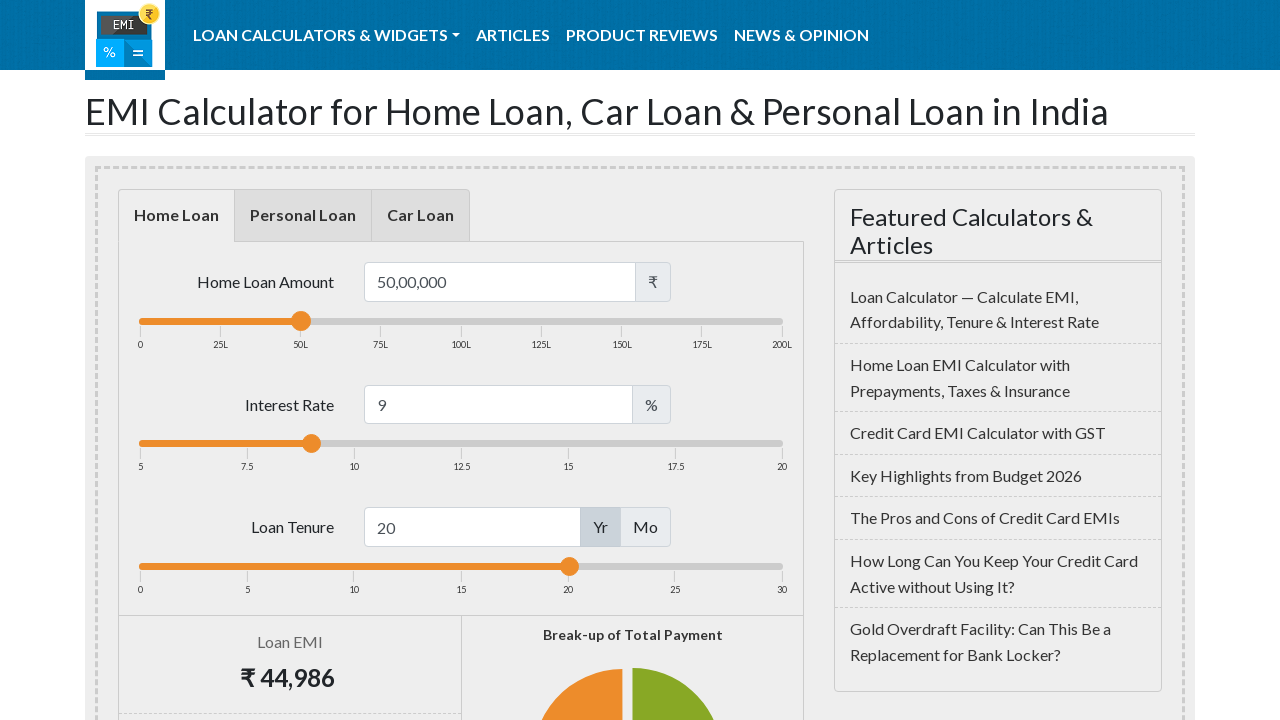

Located loan tenure slider element
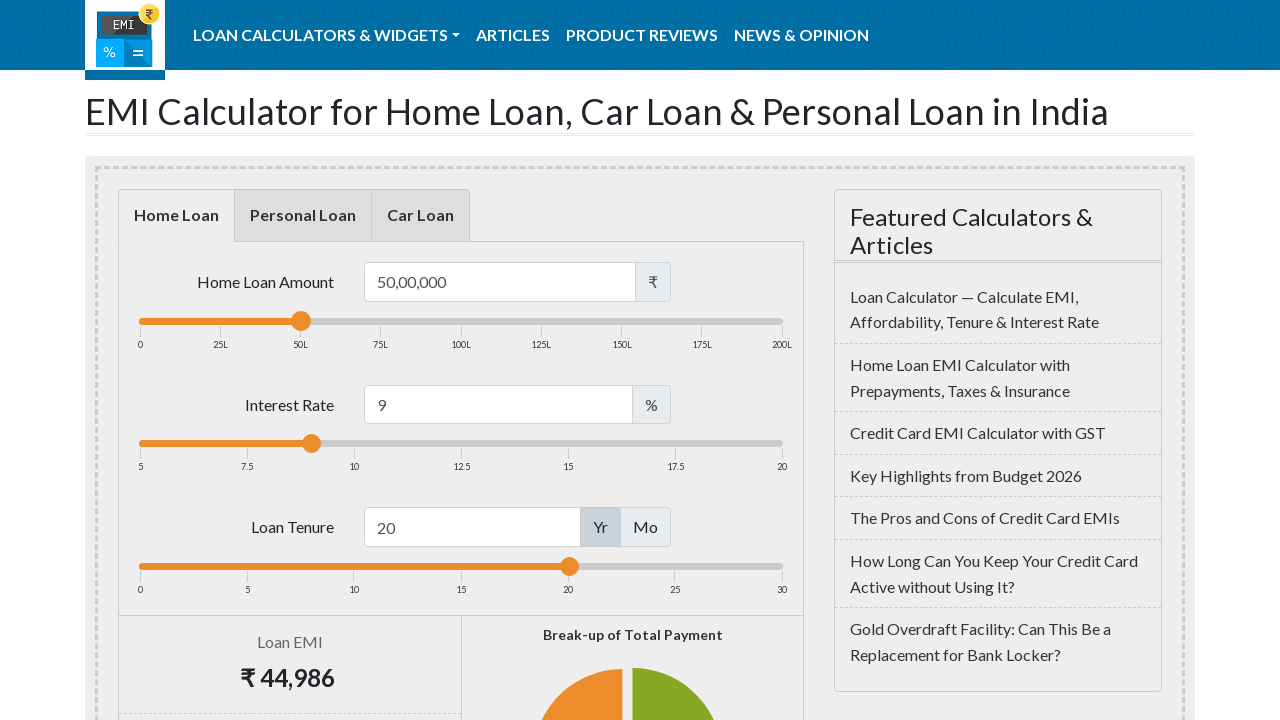

Retrieved loan amount slider bounding box
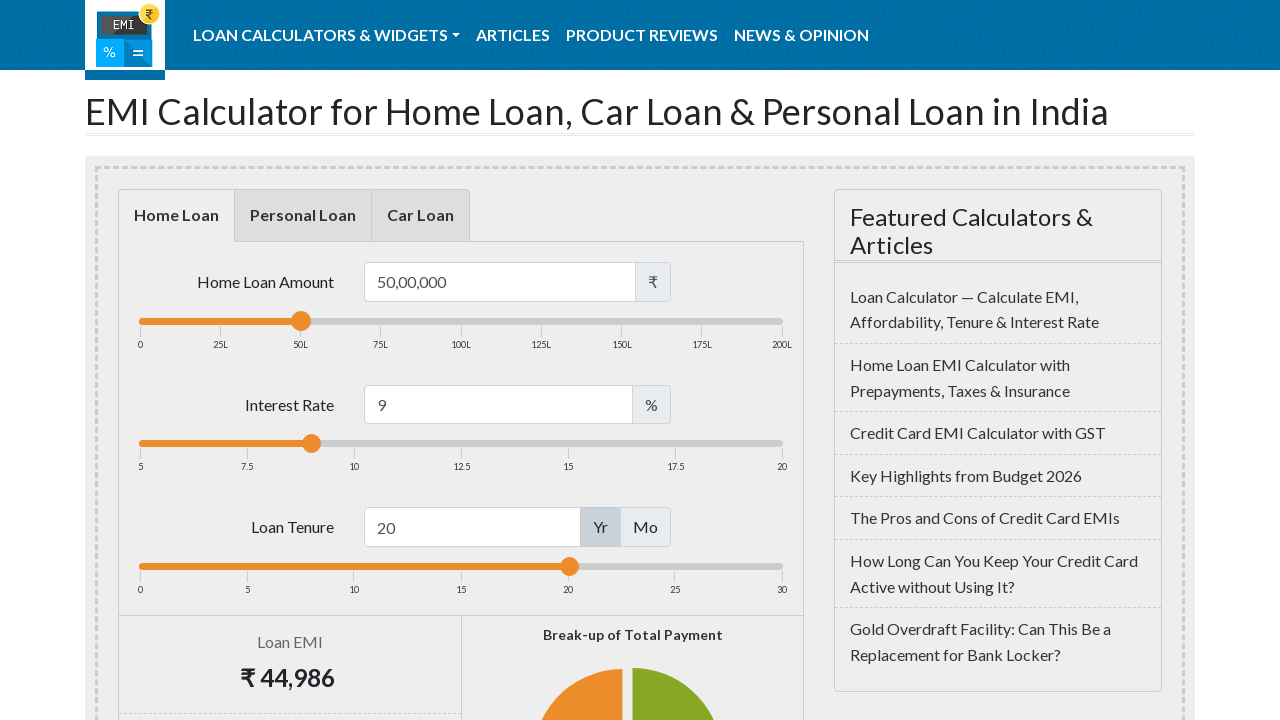

Retrieved interest rate slider bounding box
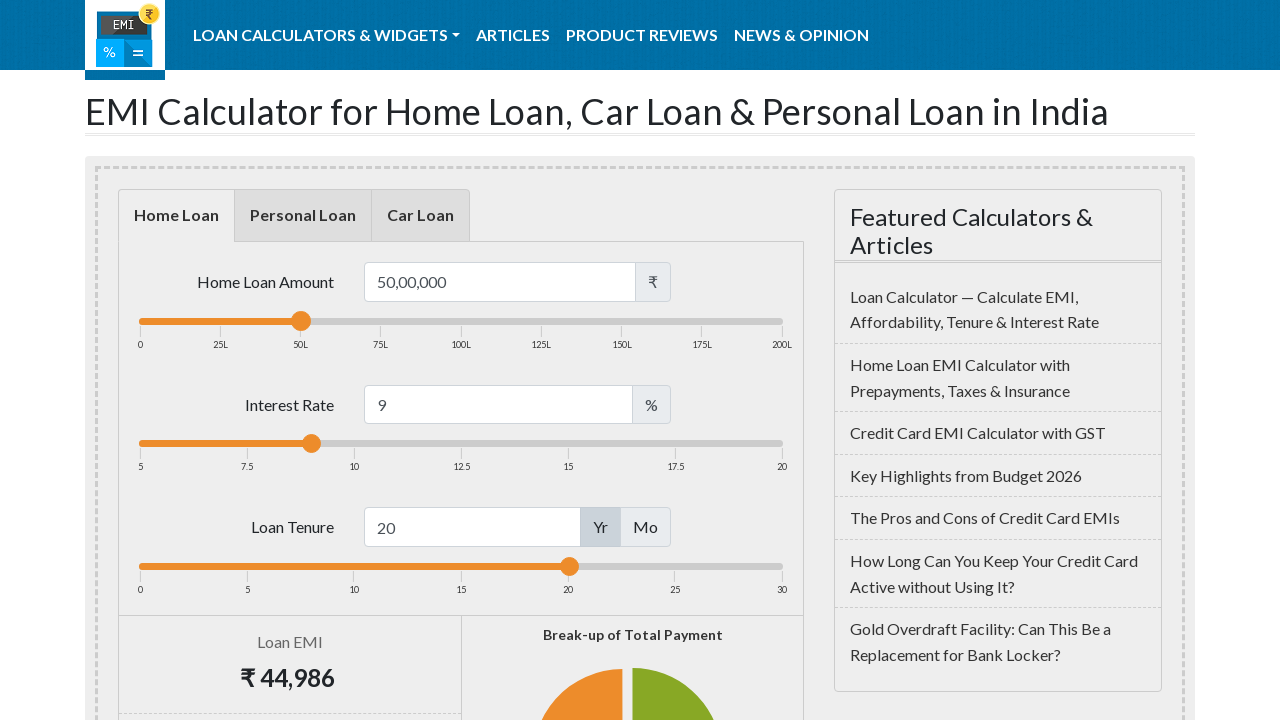

Retrieved loan tenure slider bounding box
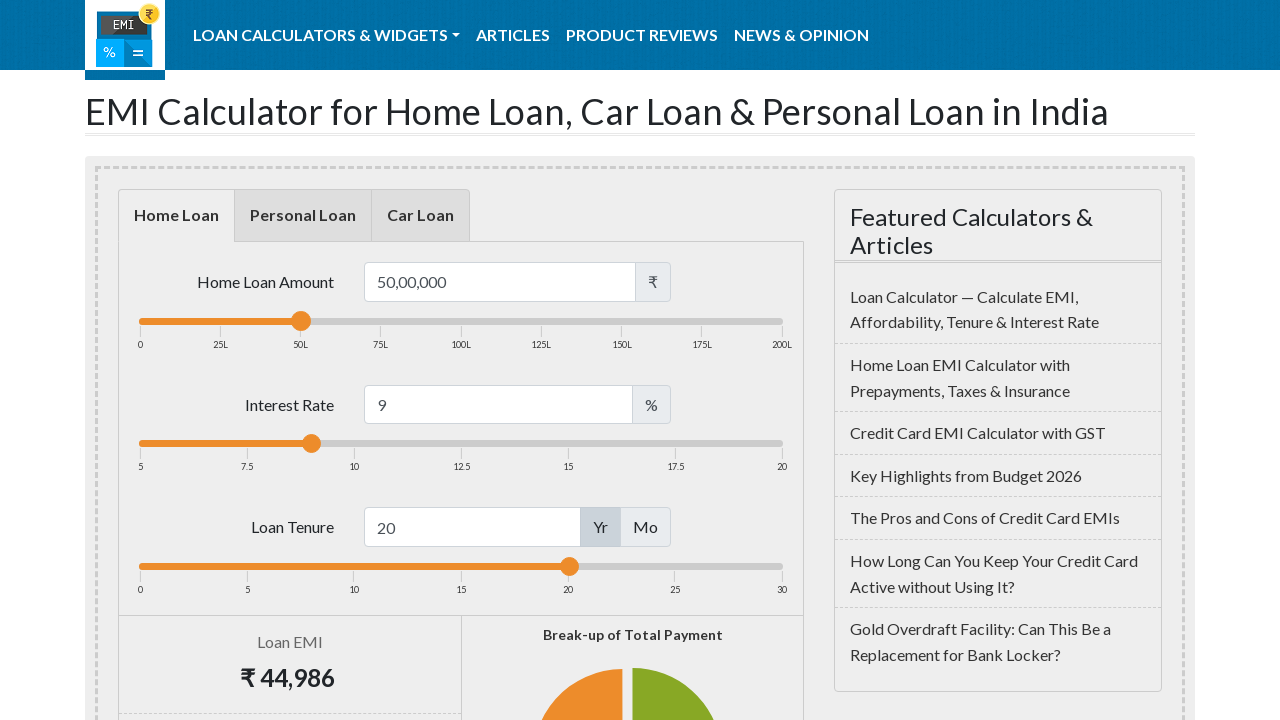

Moved mouse to loan amount slider center at (301, 321)
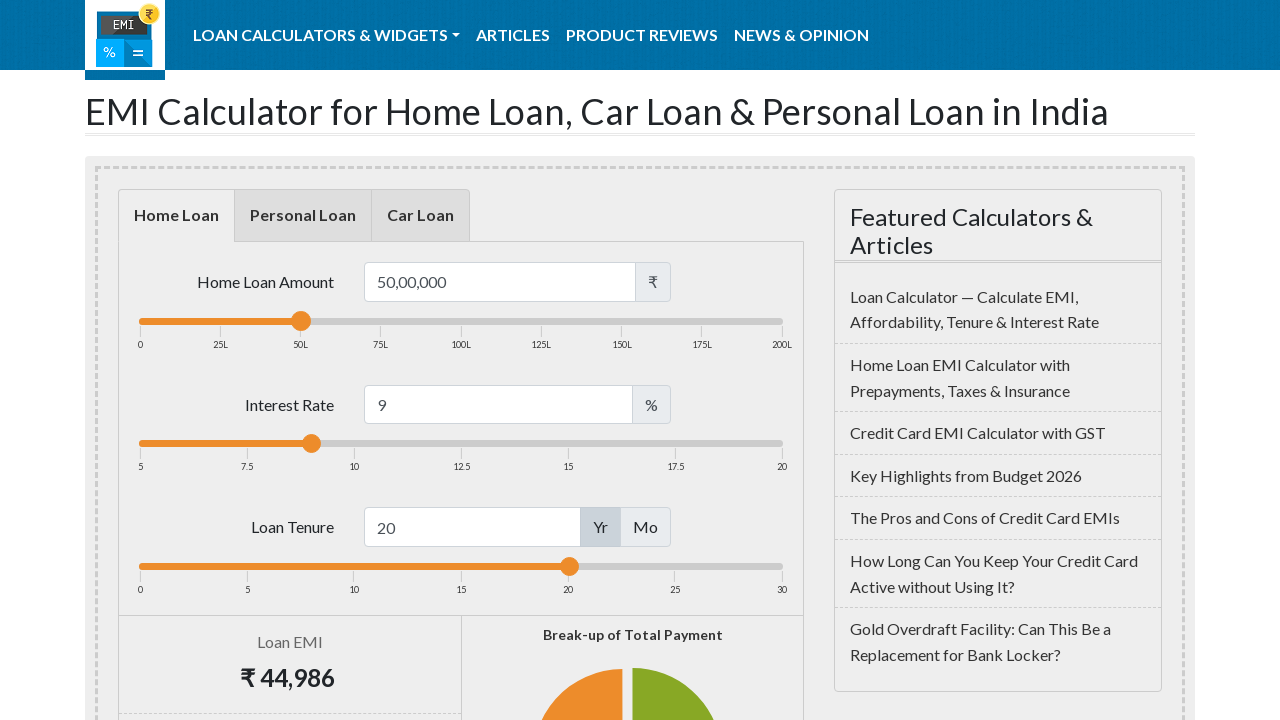

Pressed mouse button on loan amount slider at (301, 321)
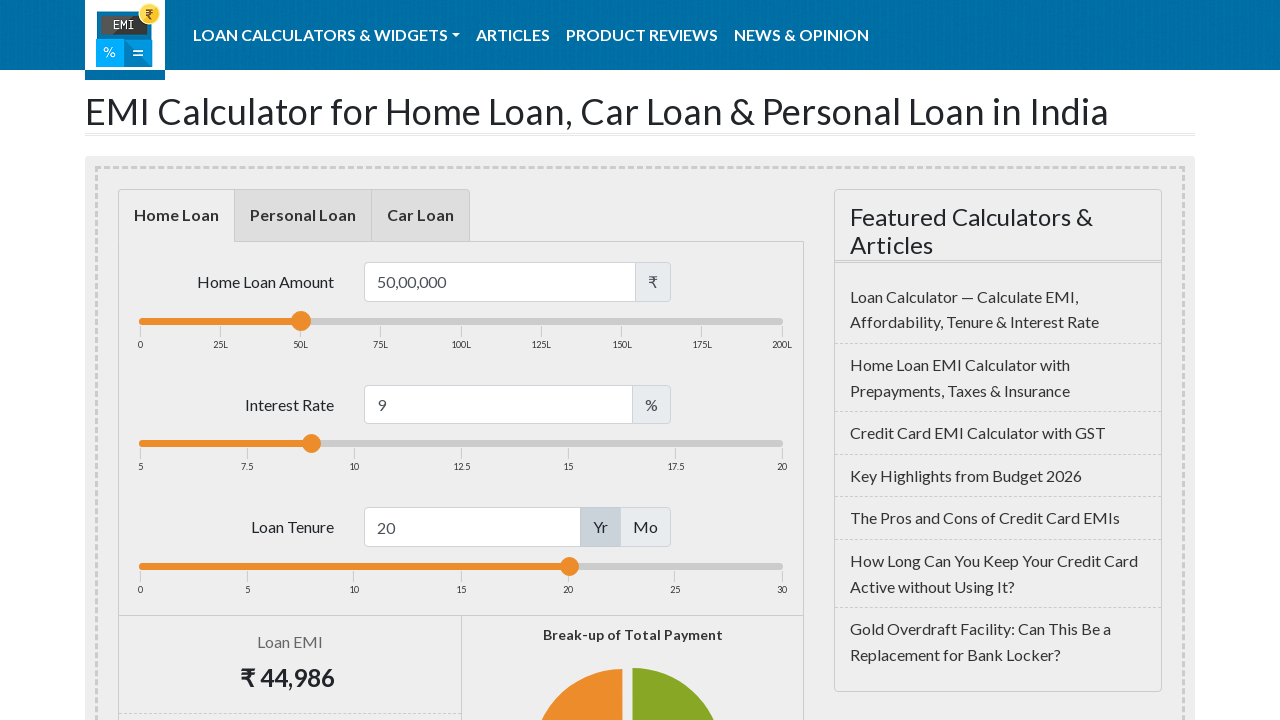

Dragged loan amount slider 83 pixels to the right at (384, 321)
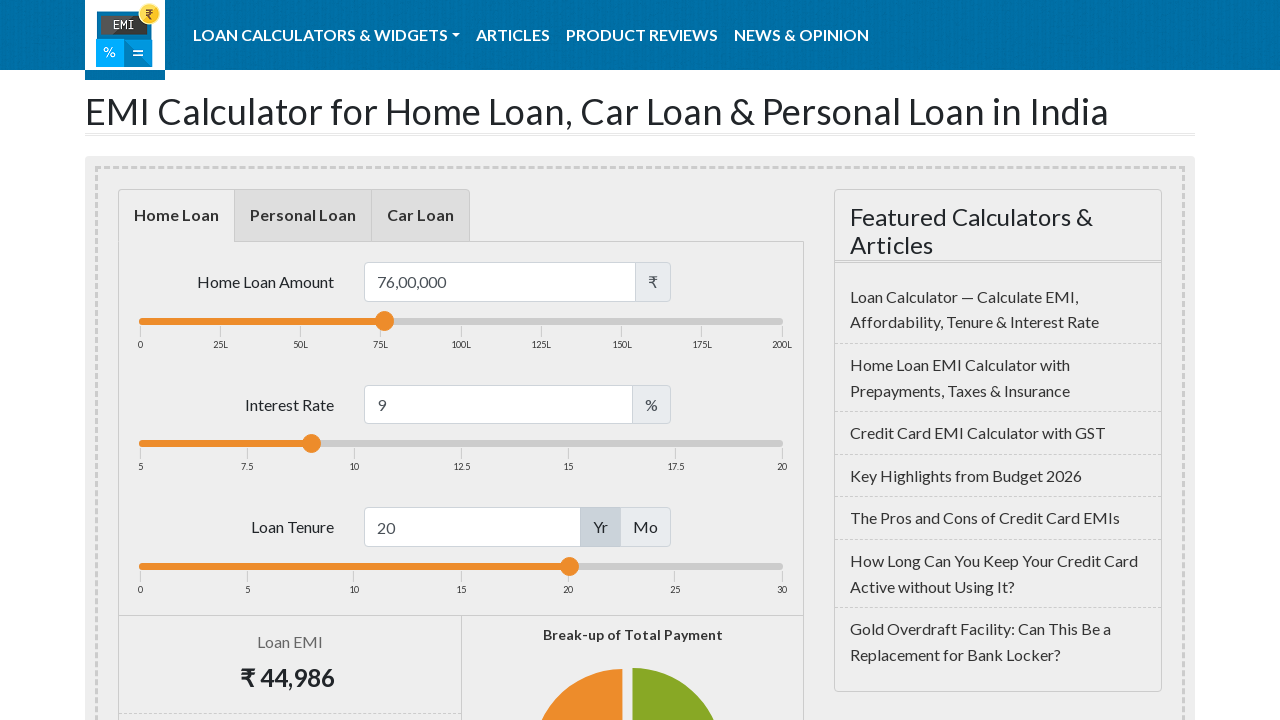

Released mouse button on loan amount slider at (384, 321)
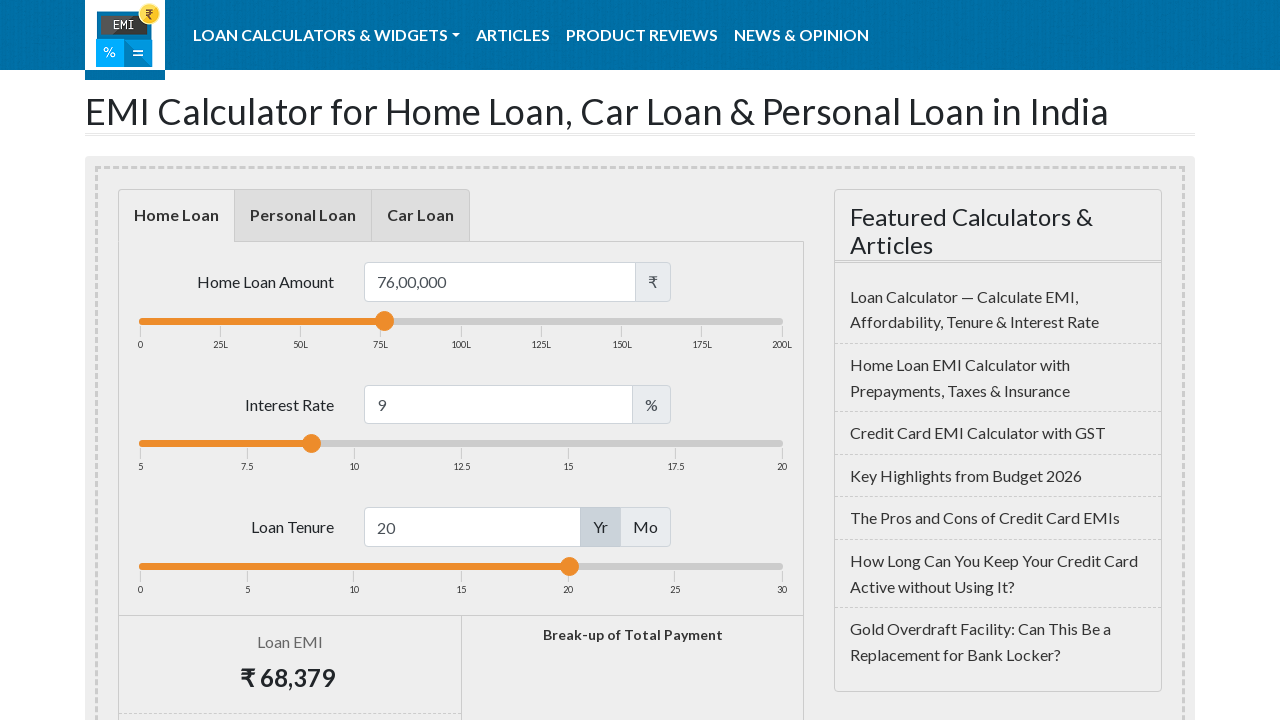

Moved mouse to interest rate slider center at (312, 444)
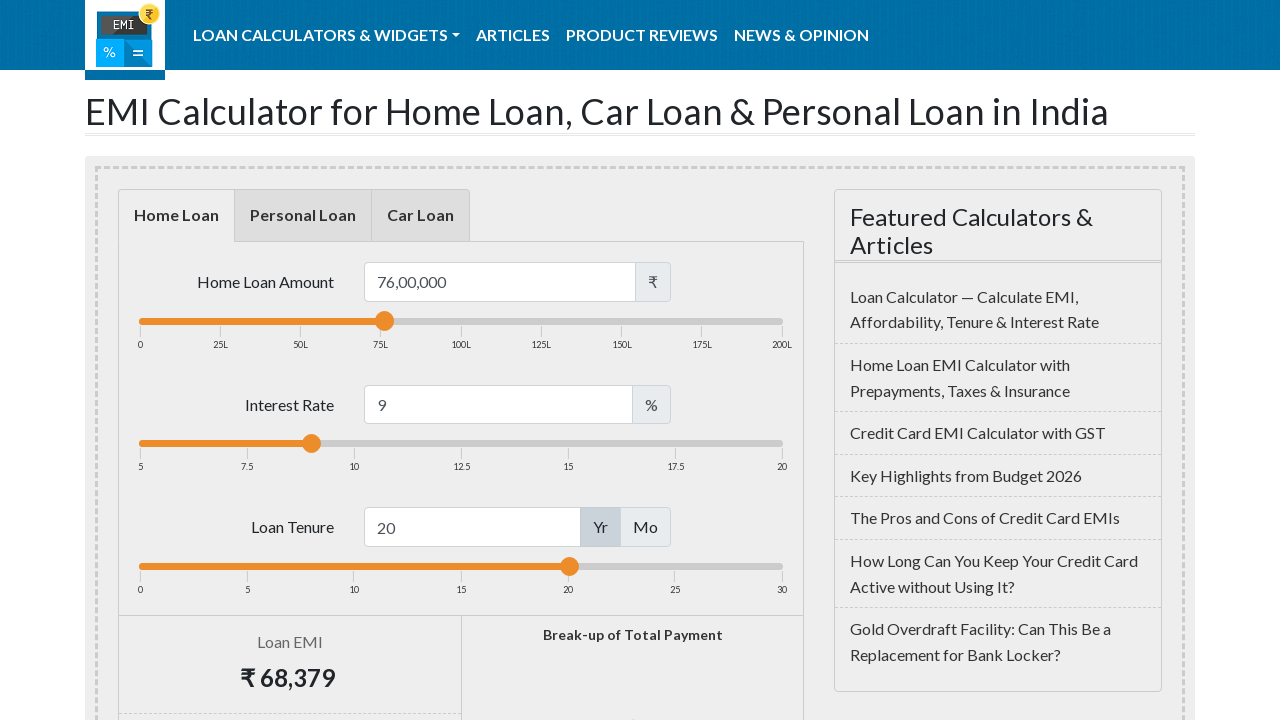

Pressed mouse button on interest rate slider at (312, 444)
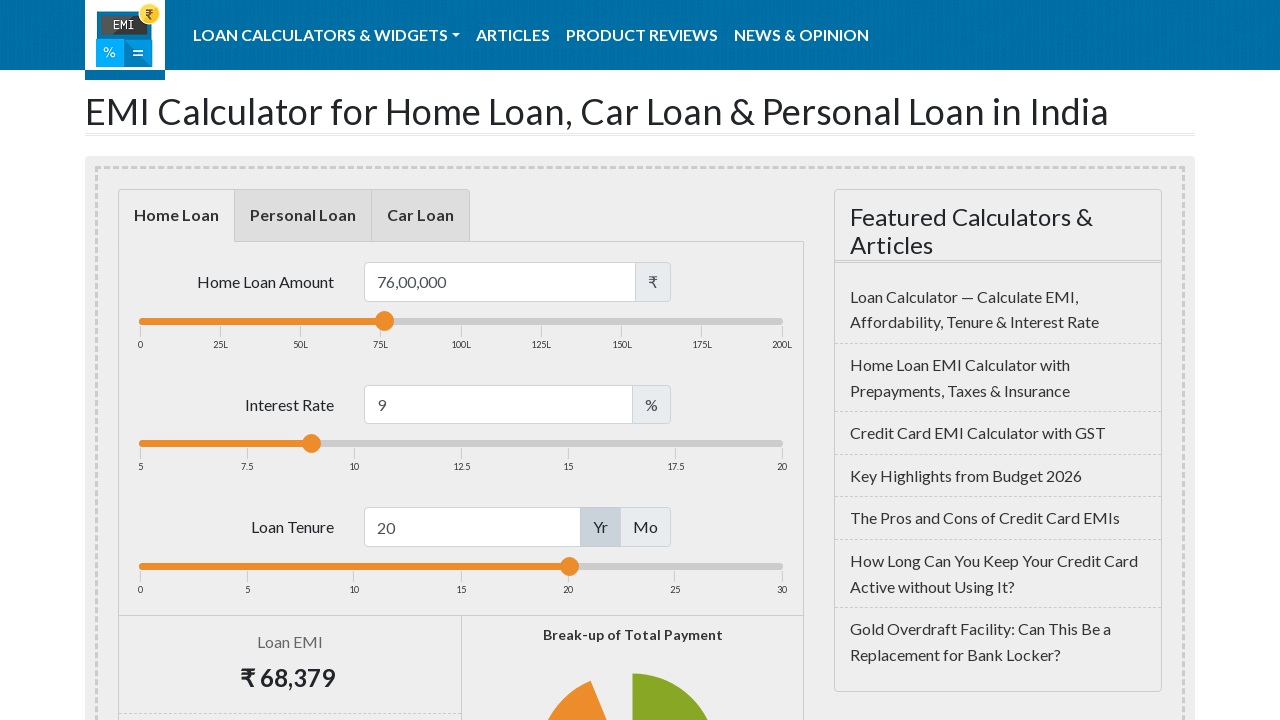

Dragged interest rate slider 88 pixels to the right at (400, 444)
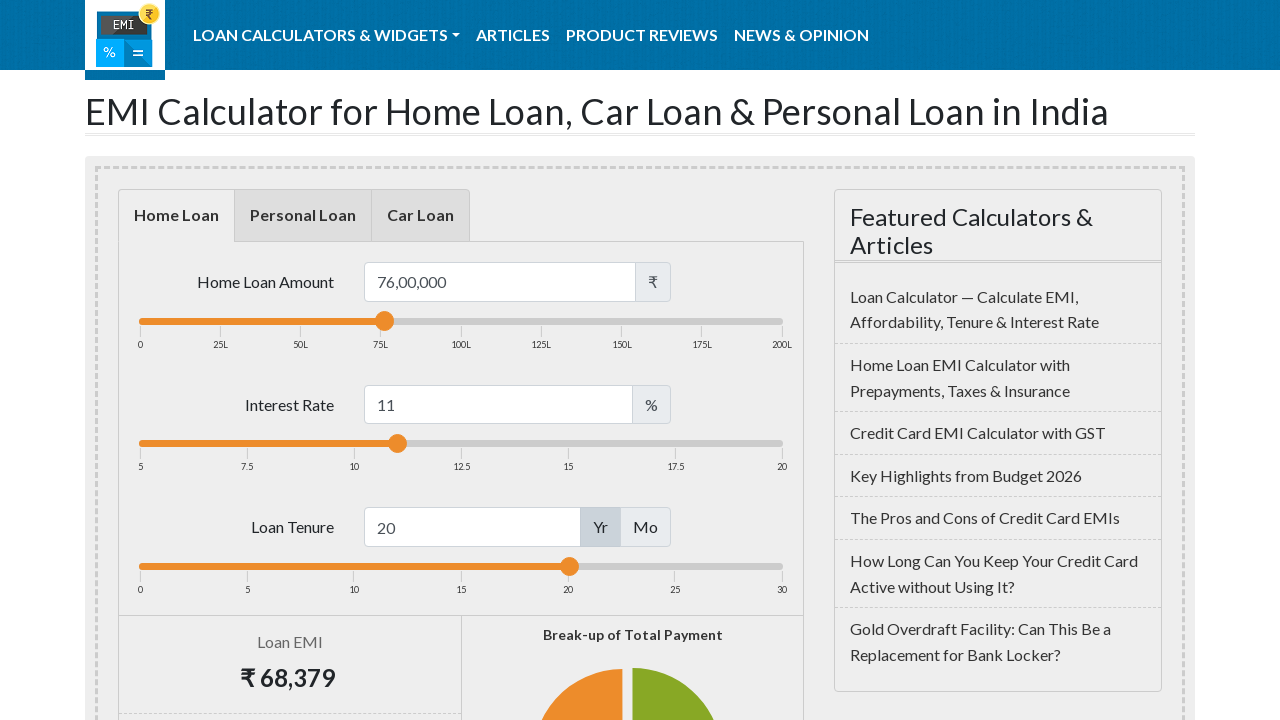

Released mouse button on interest rate slider at (400, 444)
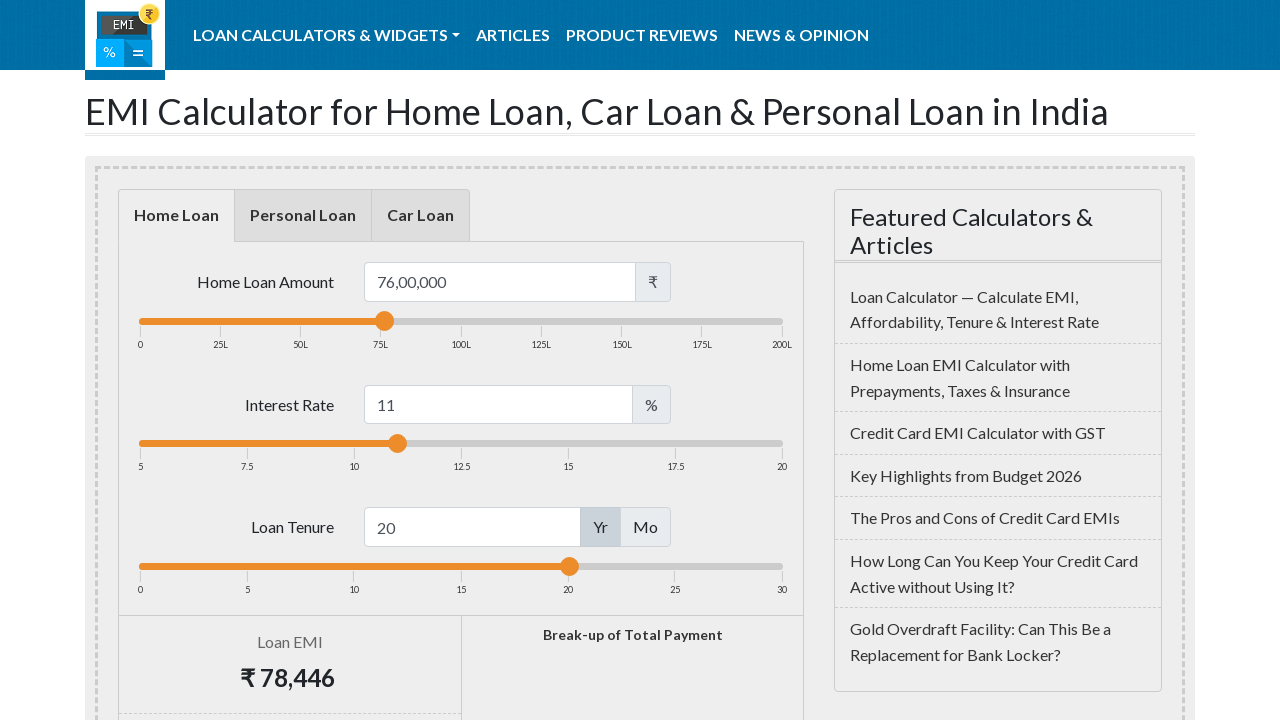

Moved mouse to loan tenure slider center at (569, 566)
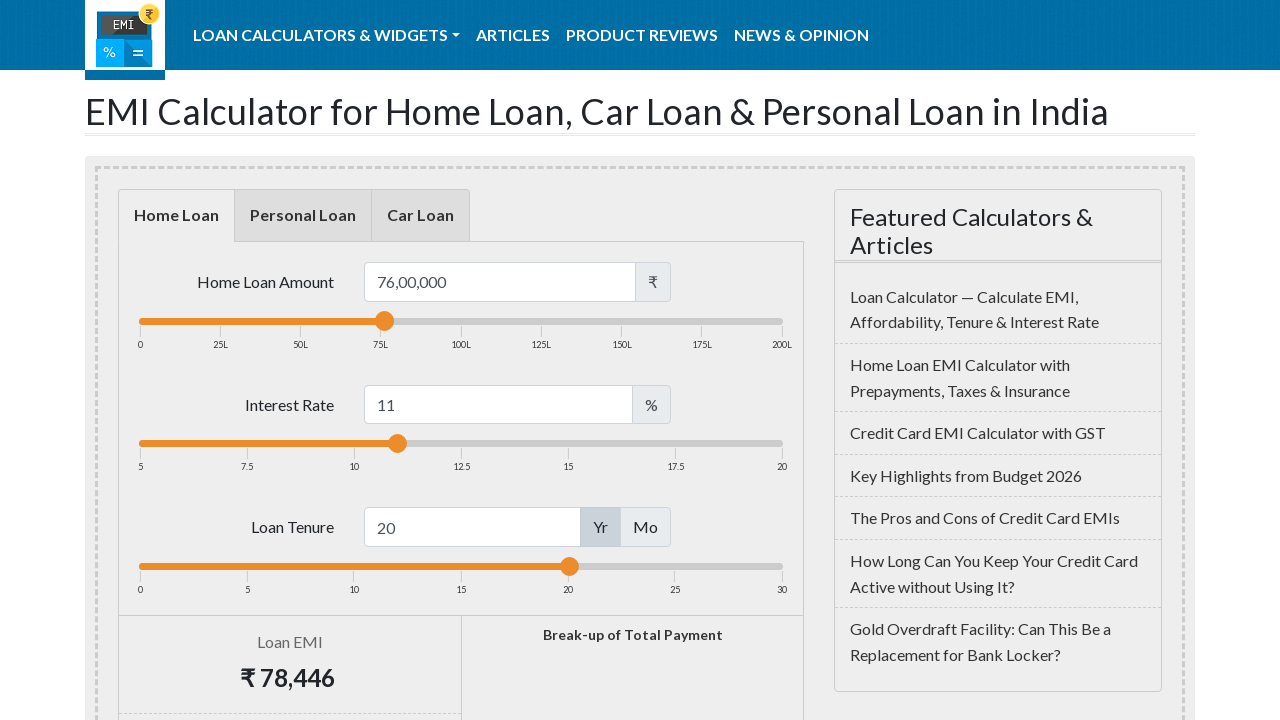

Pressed mouse button on loan tenure slider at (569, 566)
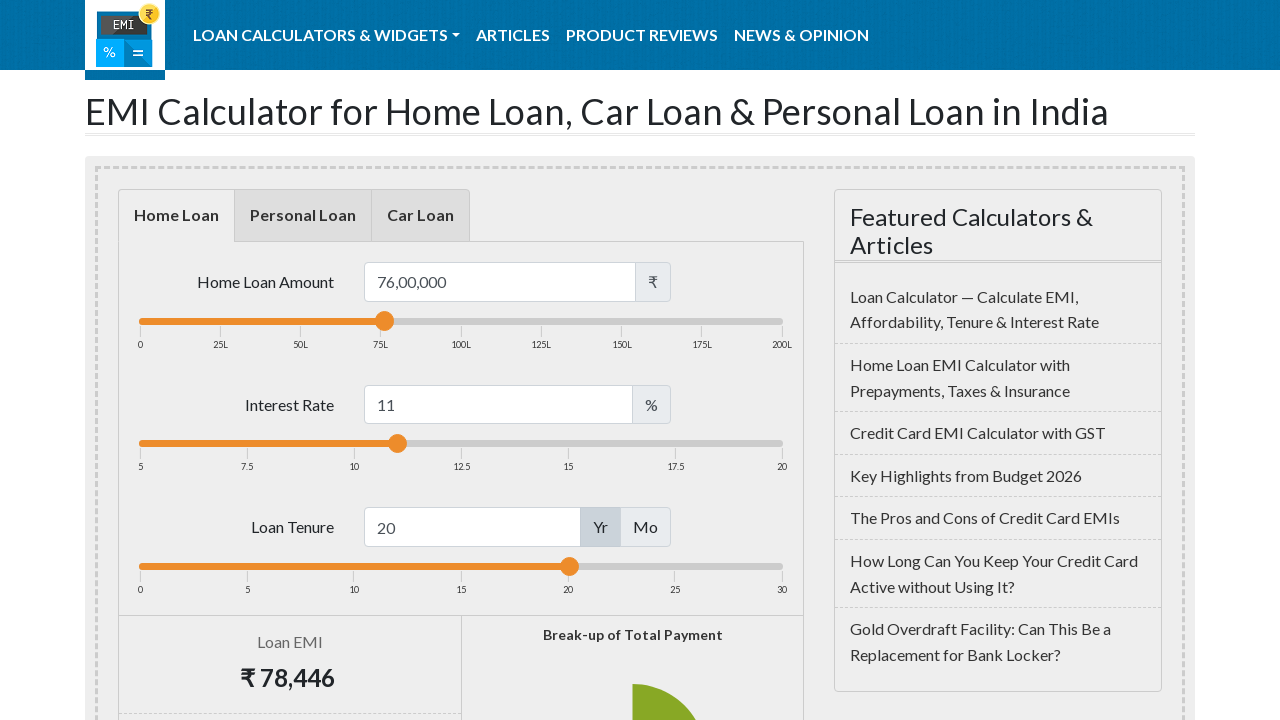

Dragged loan tenure slider 112 pixels to the left at (457, 566)
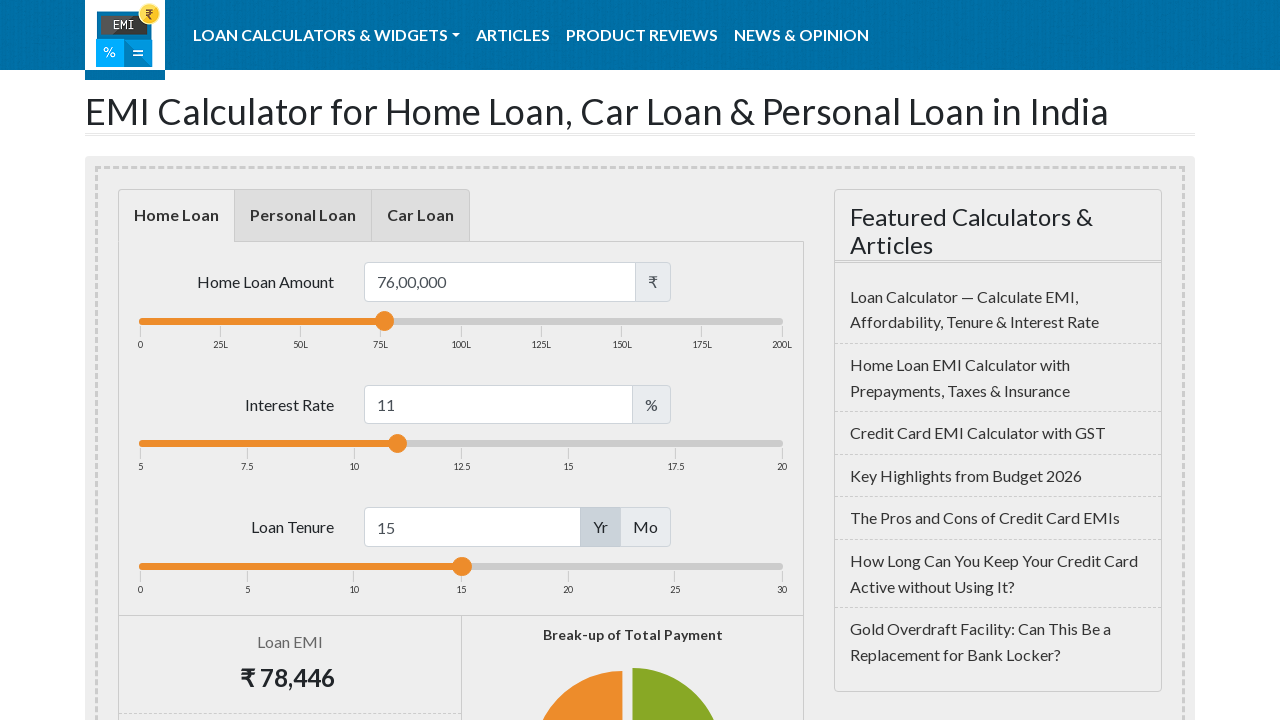

Released mouse button on loan tenure slider at (457, 566)
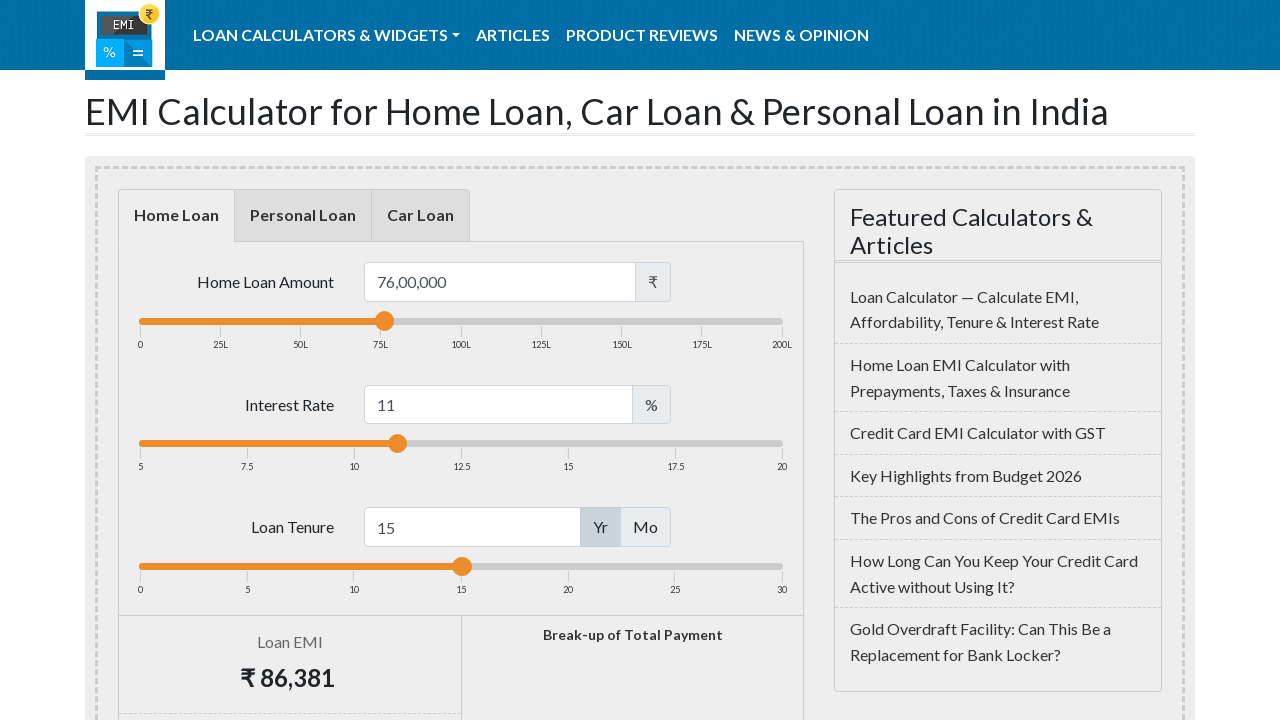

EMI amount calculated and displayed
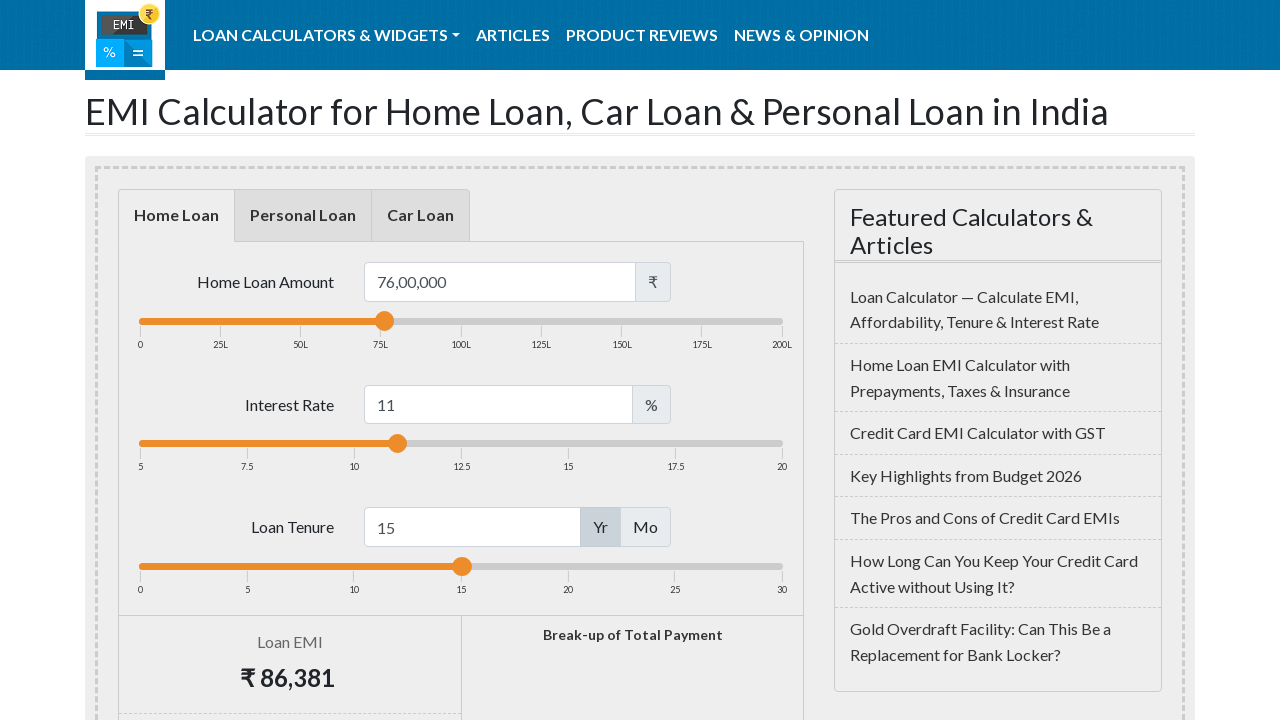

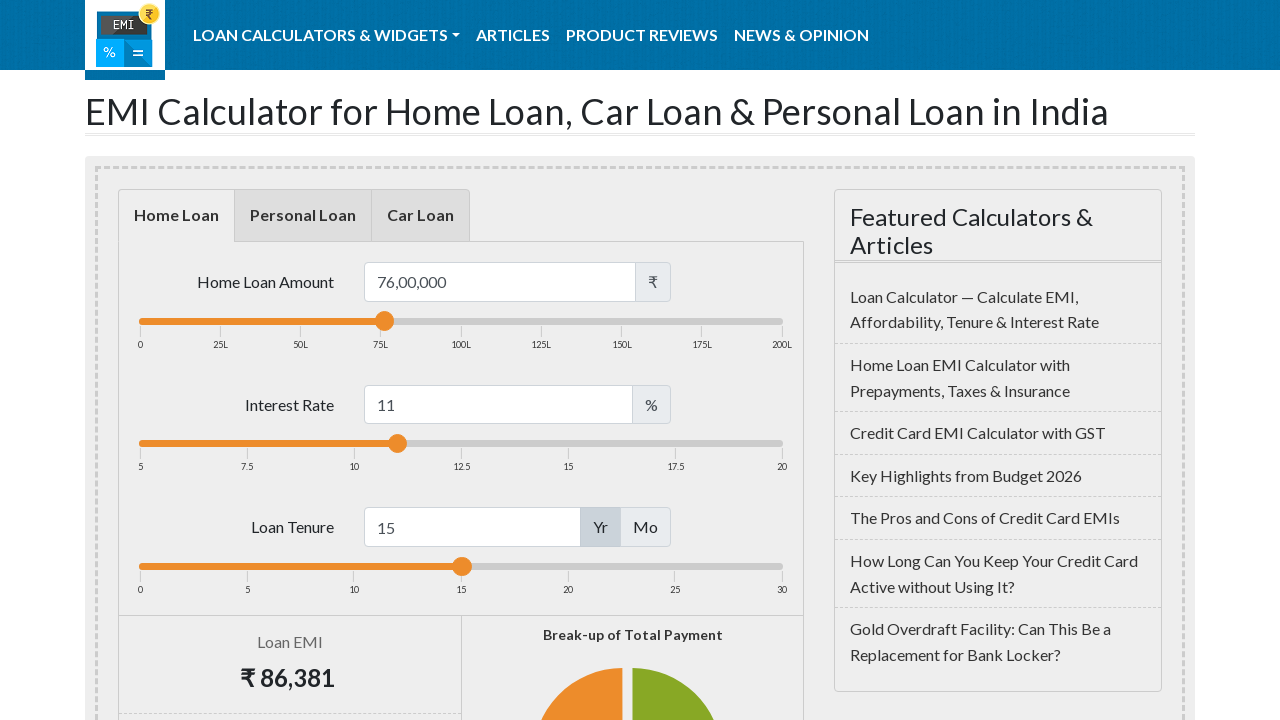